Navigates to Selenium homepage

Starting URL: https://www.selenium.dev

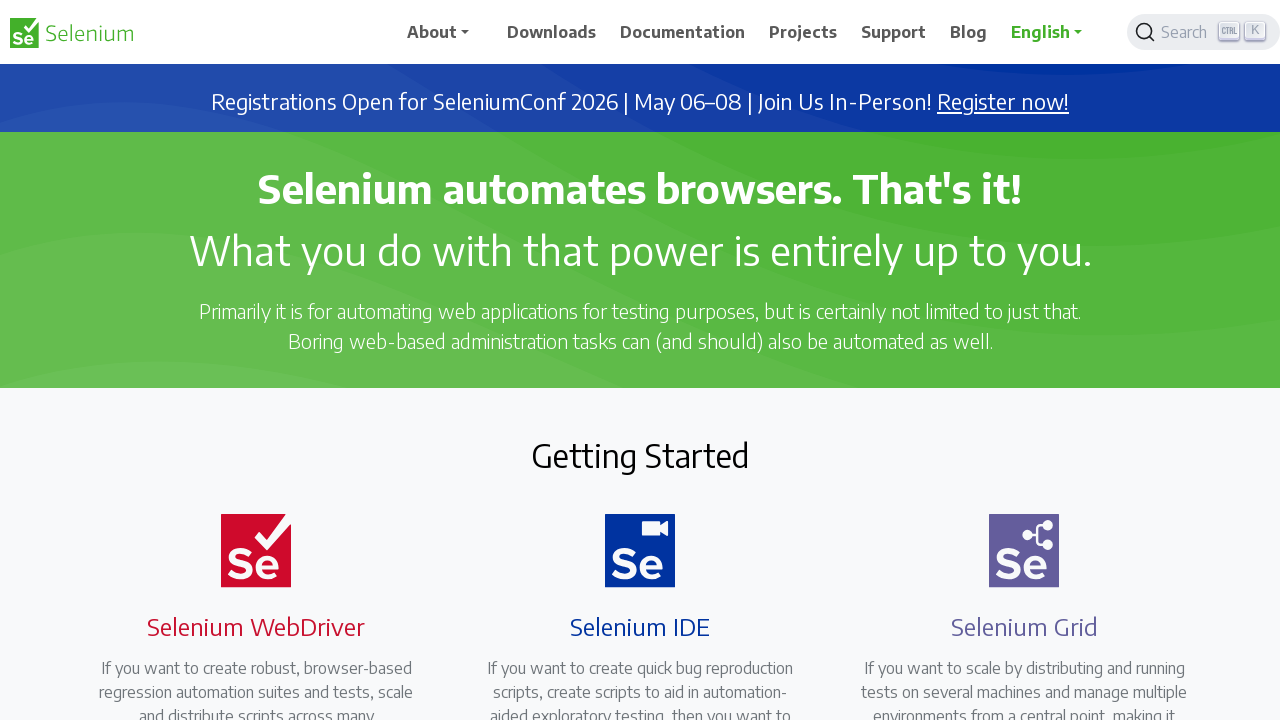

Navigated to Selenium homepage (https://www.selenium.dev)
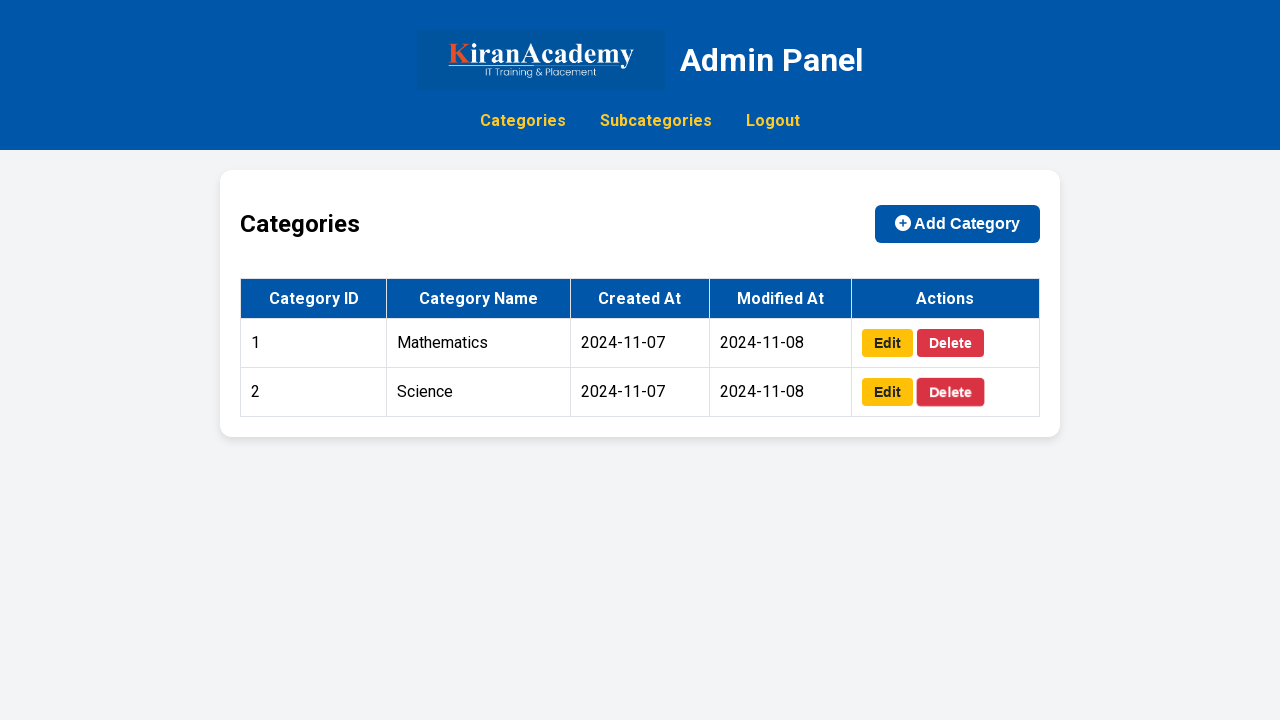

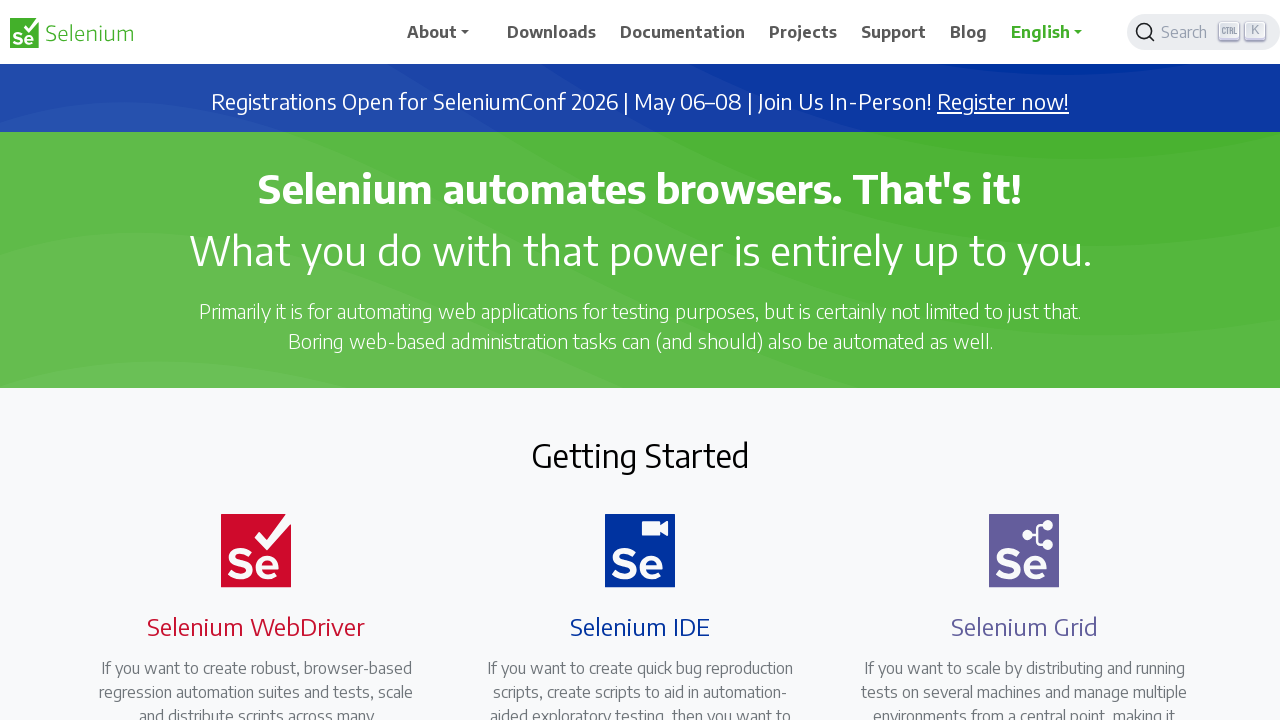